Tests Gmail's help link functionality by clicking it, switching to the new help window that opens, and verifying the window switch

Starting URL: https://www.gmail.com

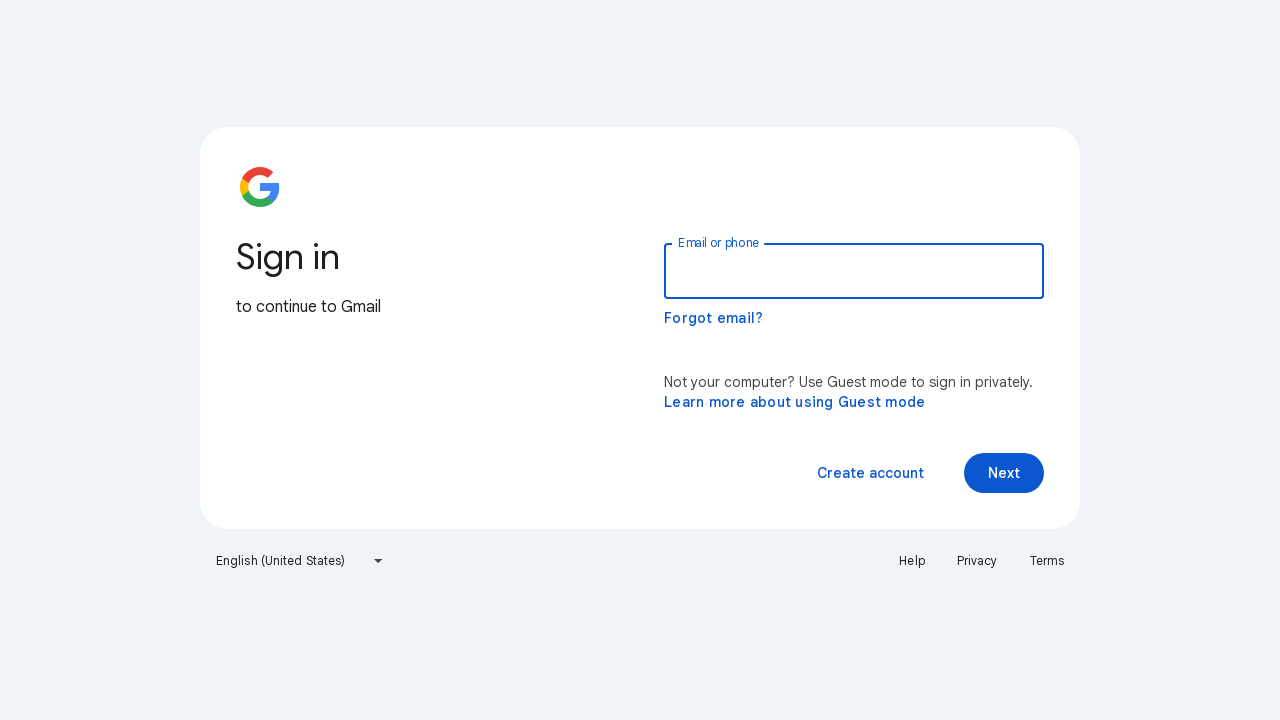

Clicked Help link to open help documentation in new window at (912, 561) on a:has-text('Help')
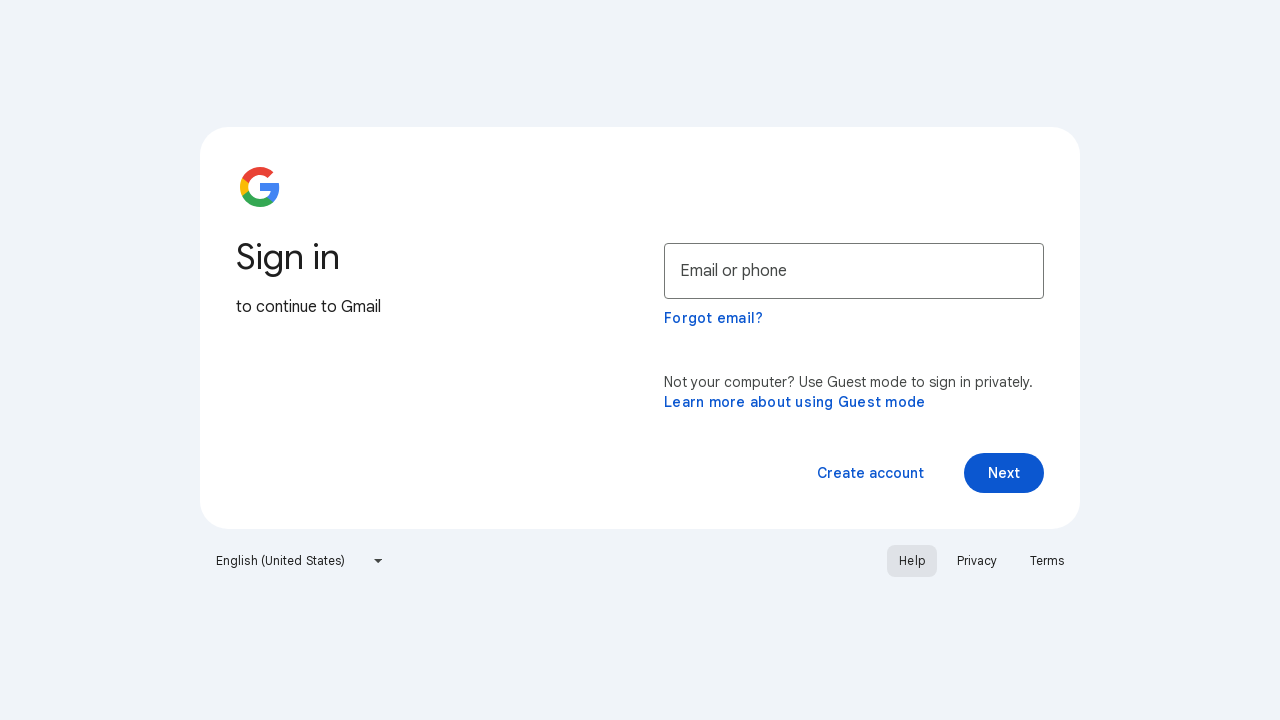

New help window opened and captured
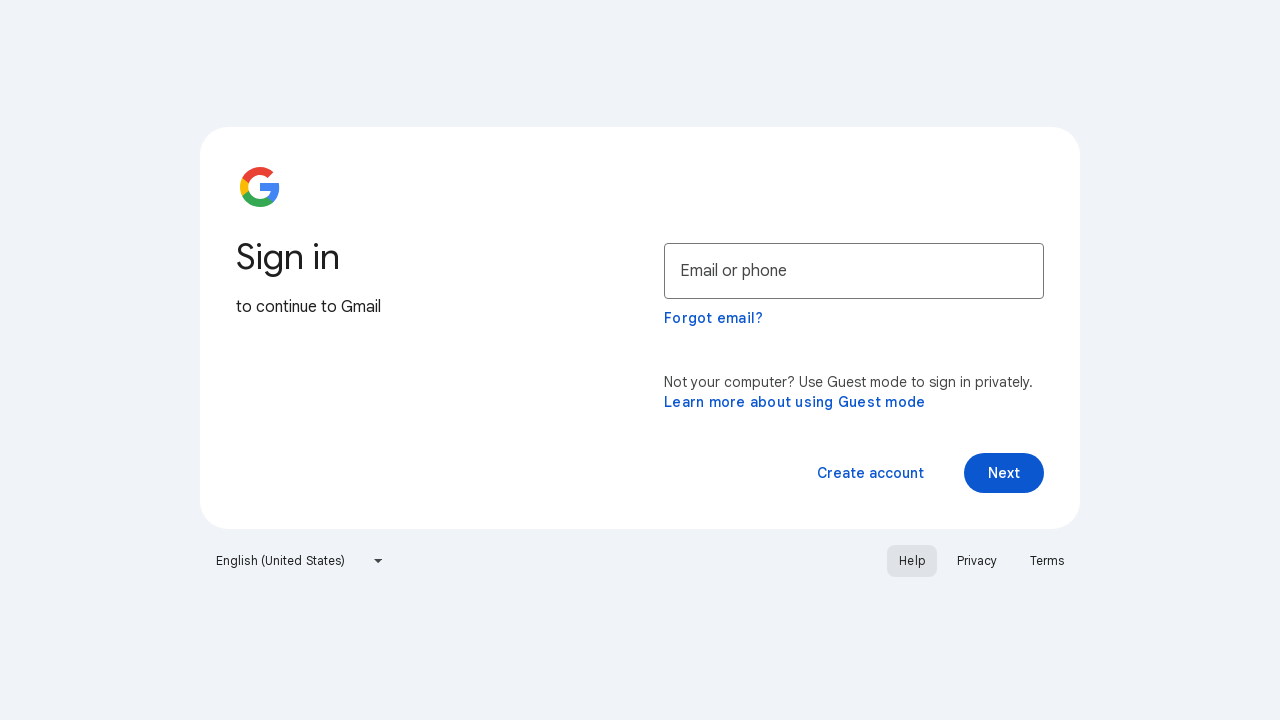

Help window finished loading
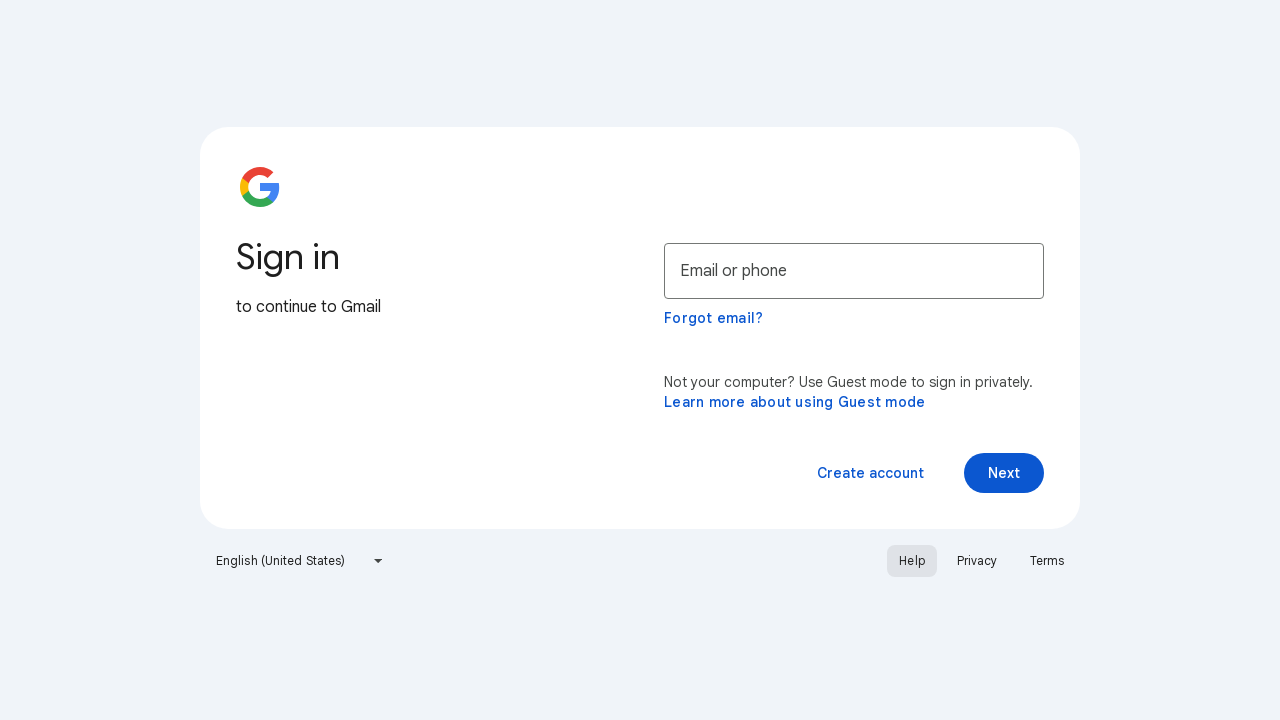

Verified help page title exists
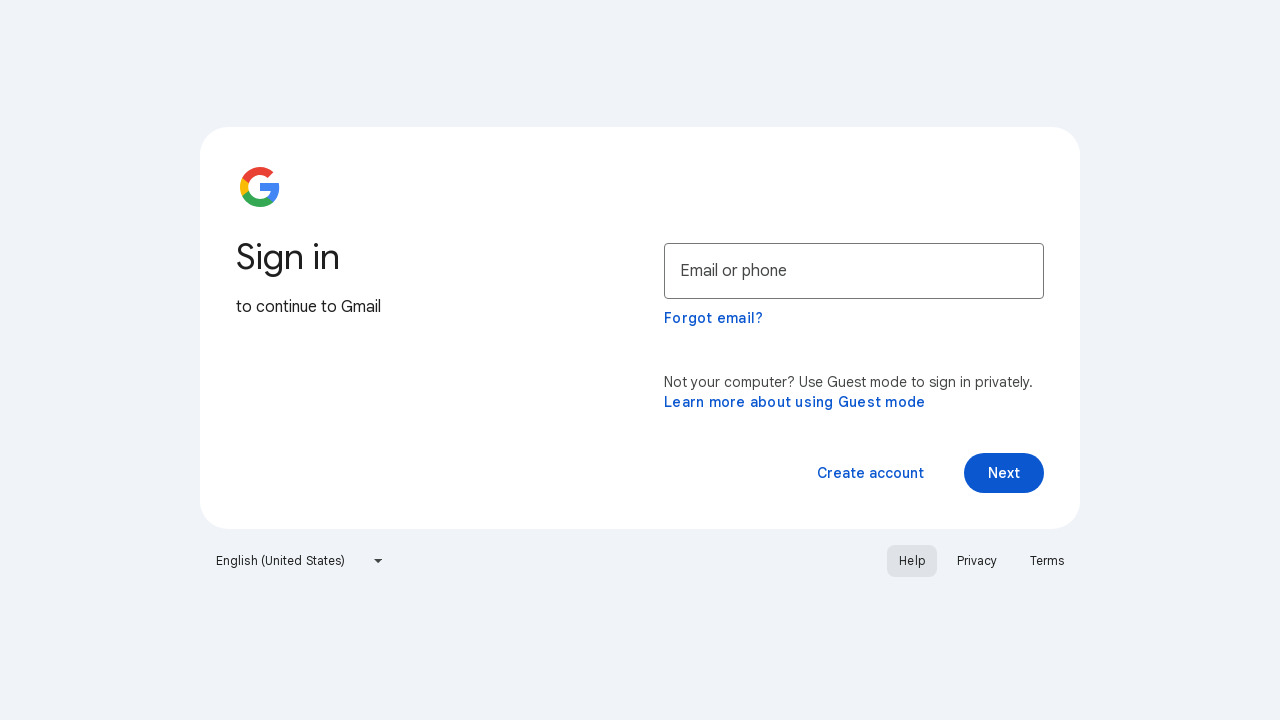

Closed the help window
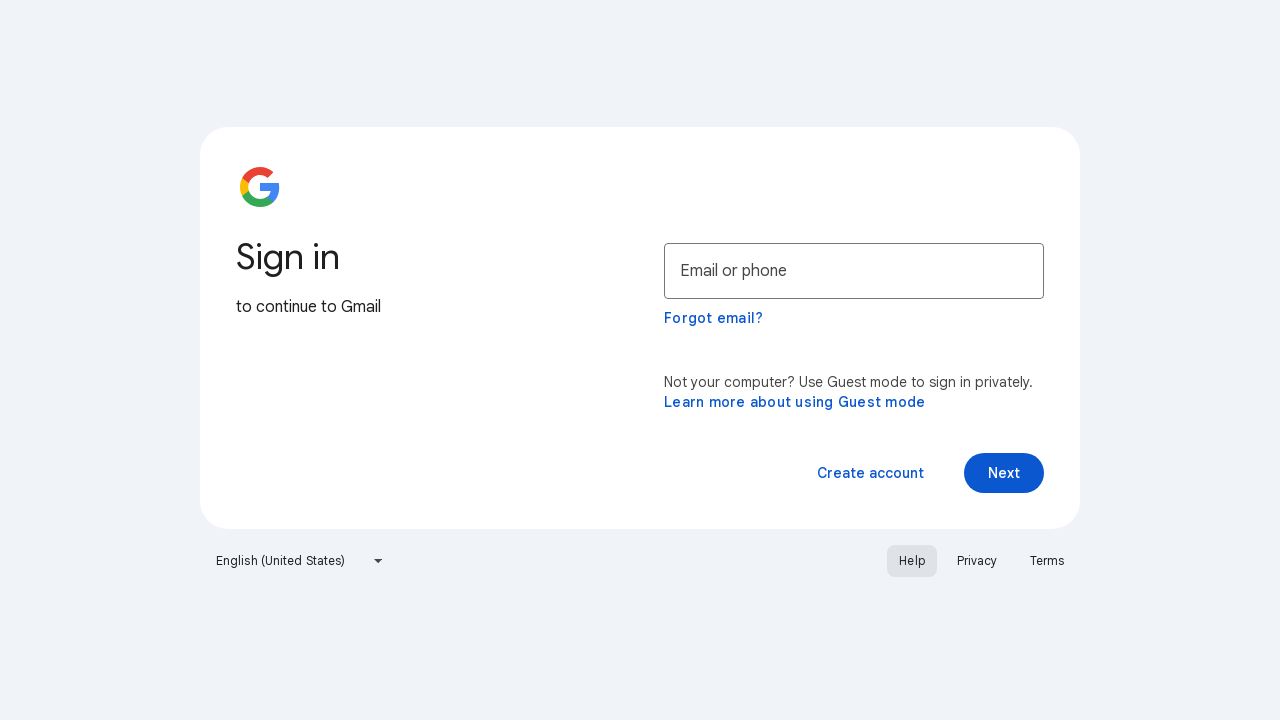

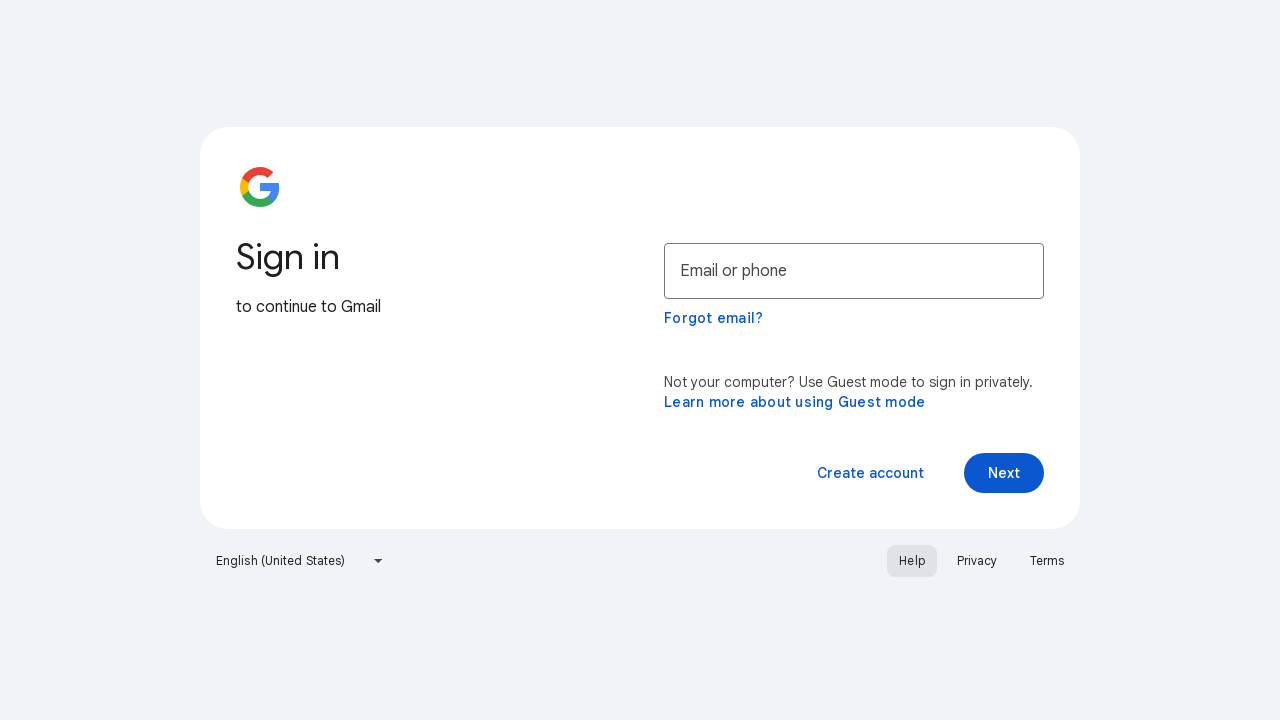